Tests DuckDuckGo search functionality by entering a search query and submitting the search form

Starting URL: https://www.duckduckgo.com

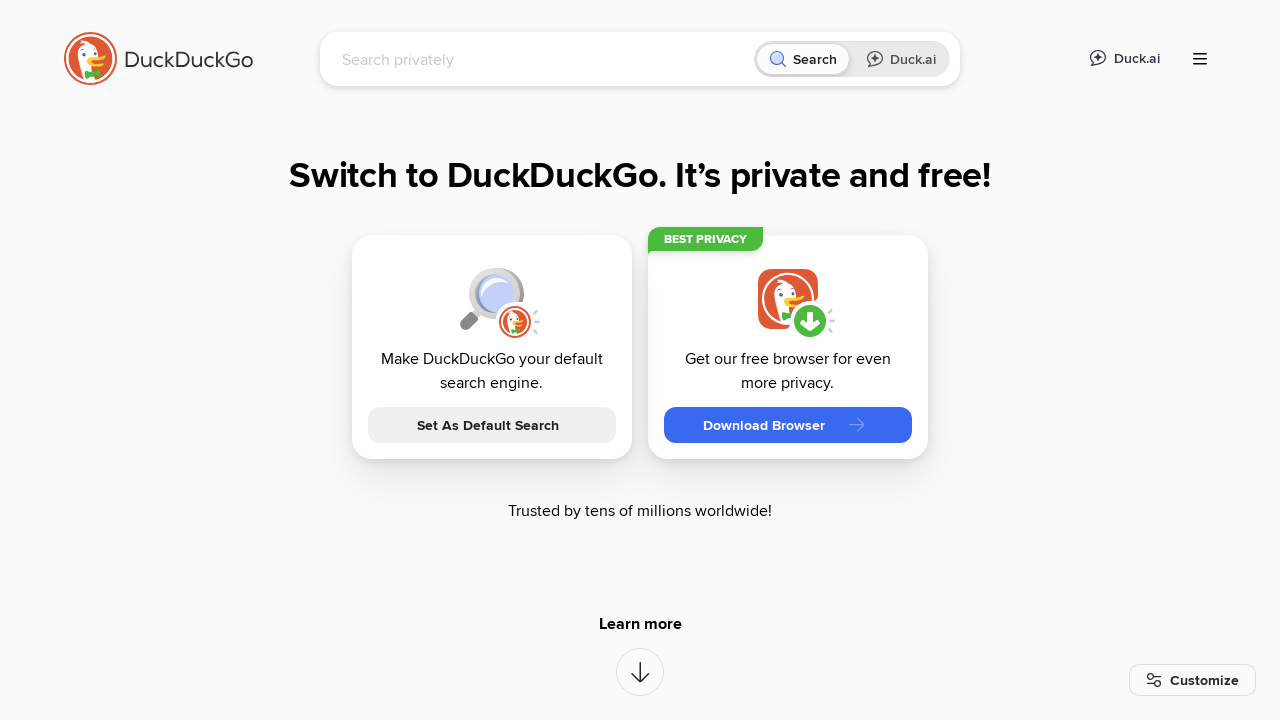

Filled search box with 'Selenium Python' on input[name='q']
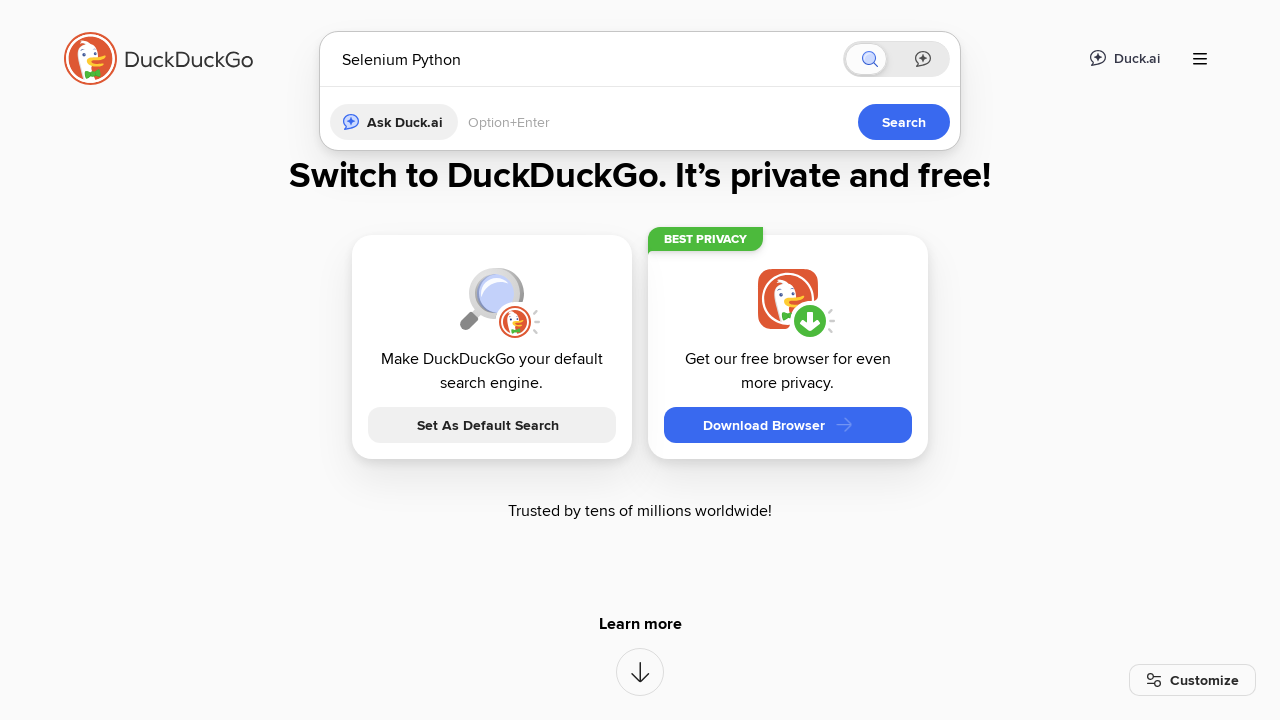

Pressed Enter to submit search query on input[name='q']
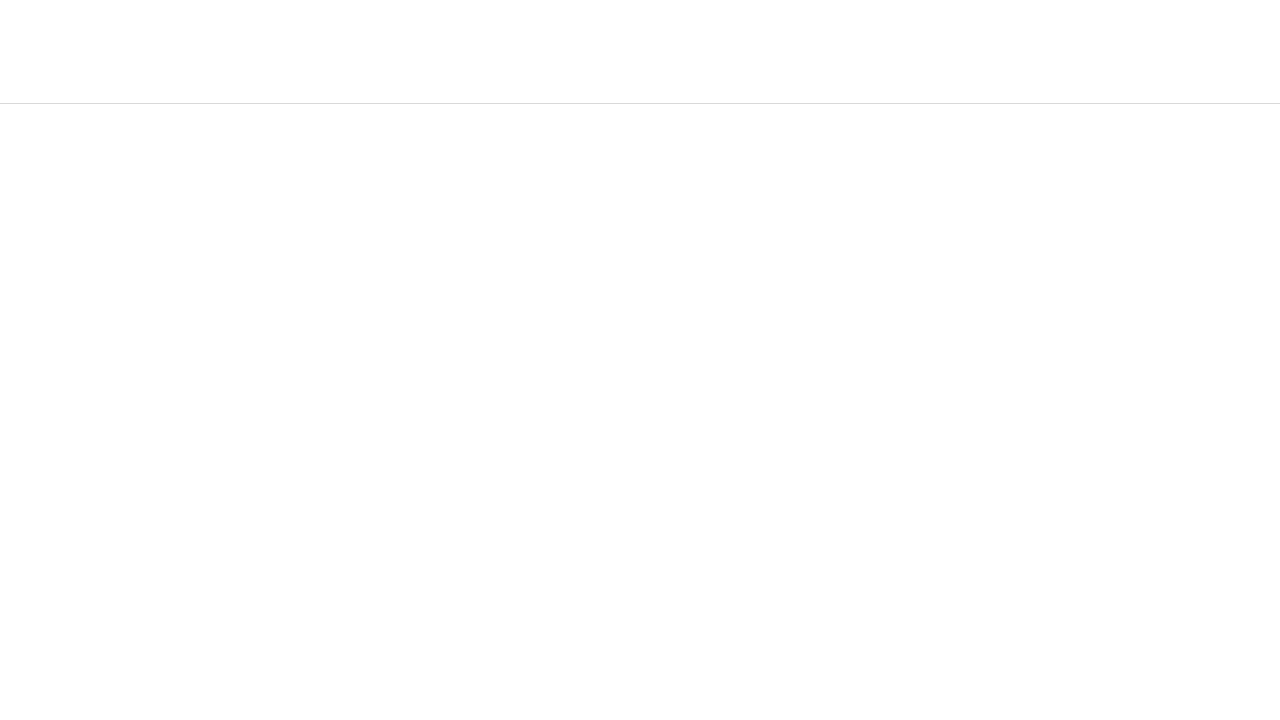

Waited for network idle - search results loaded
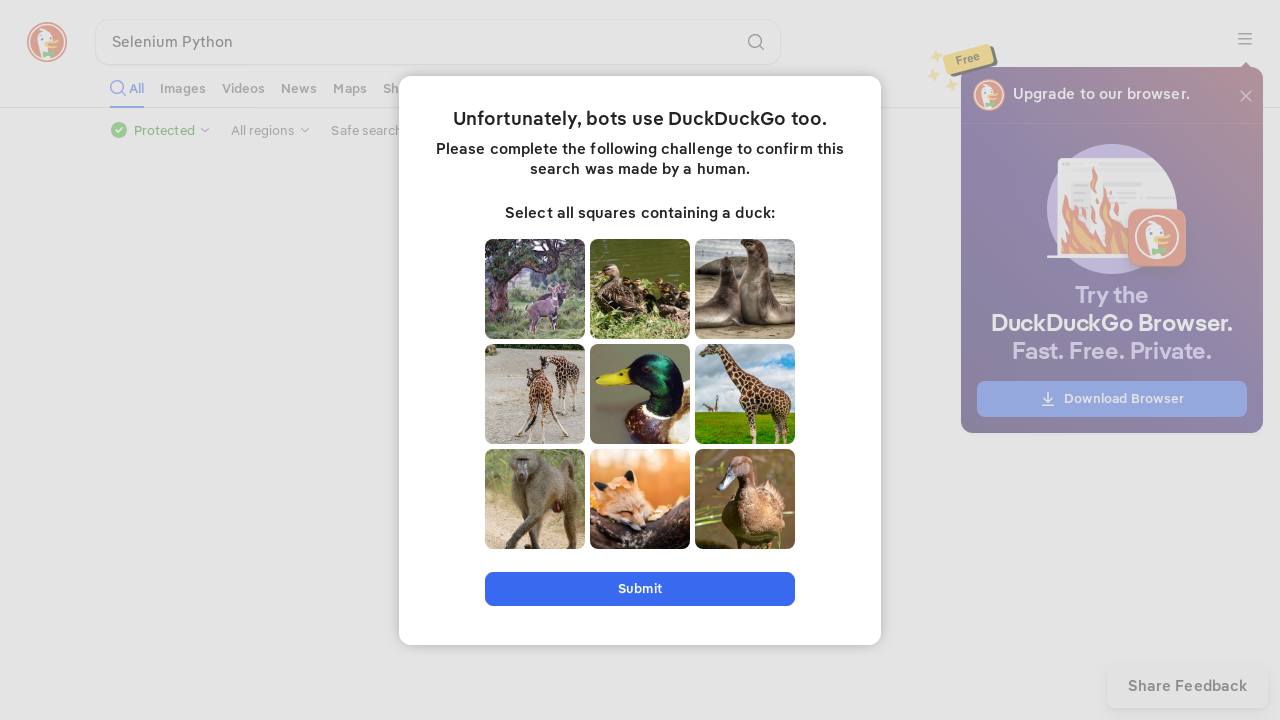

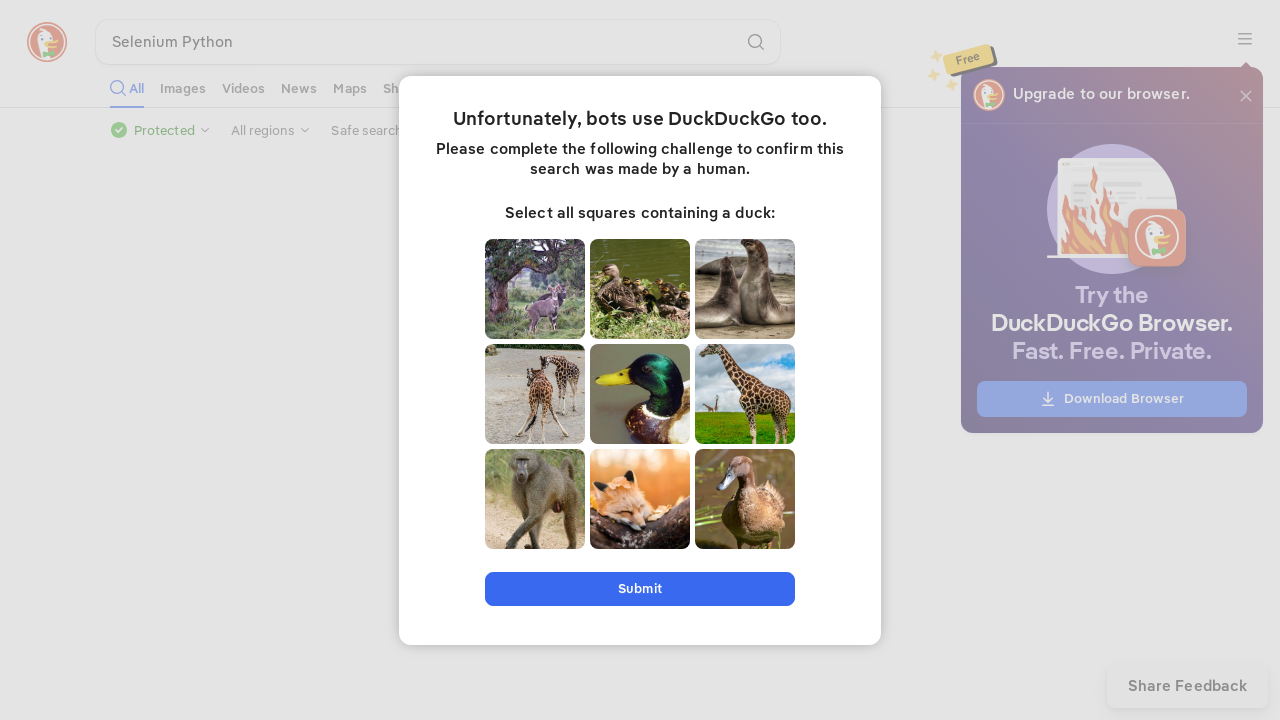